Tests JavaScript alert handling by clicking a button that triggers an alert and accepting it

Starting URL: https://testcenter.techproeducation.com/index.php?page=javascript-alerts

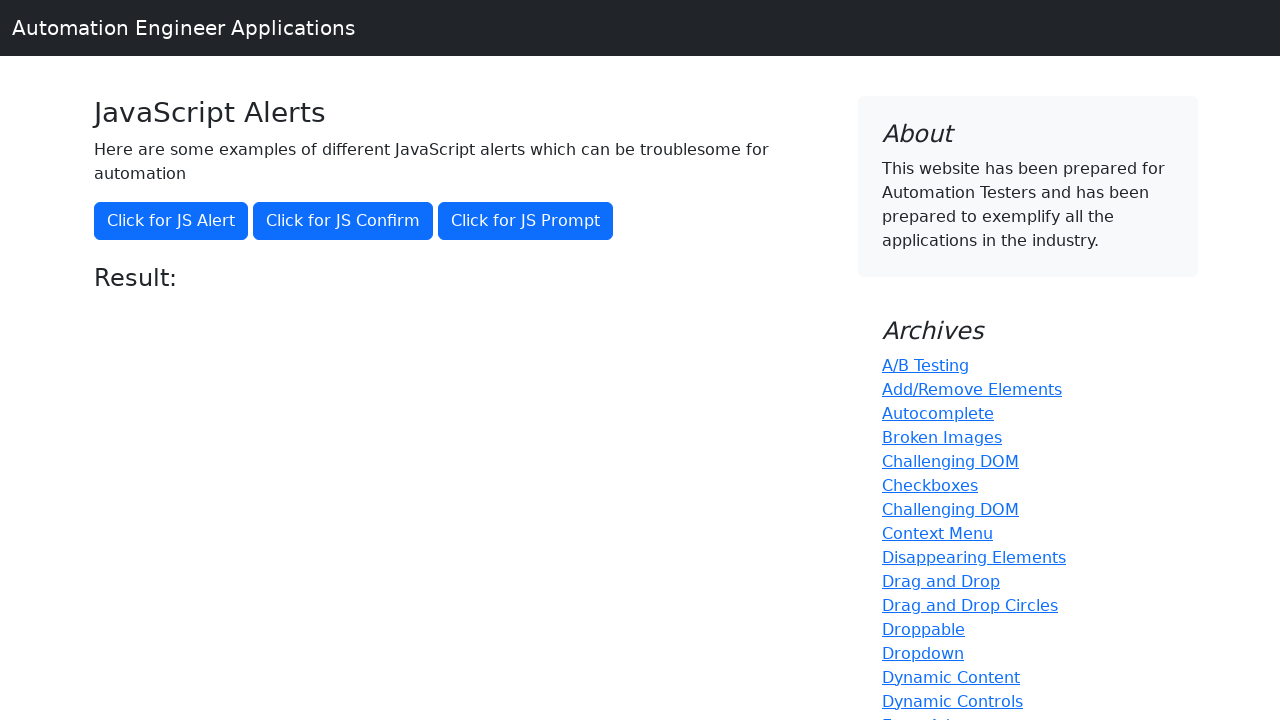

Set up dialog handler to accept JavaScript alerts
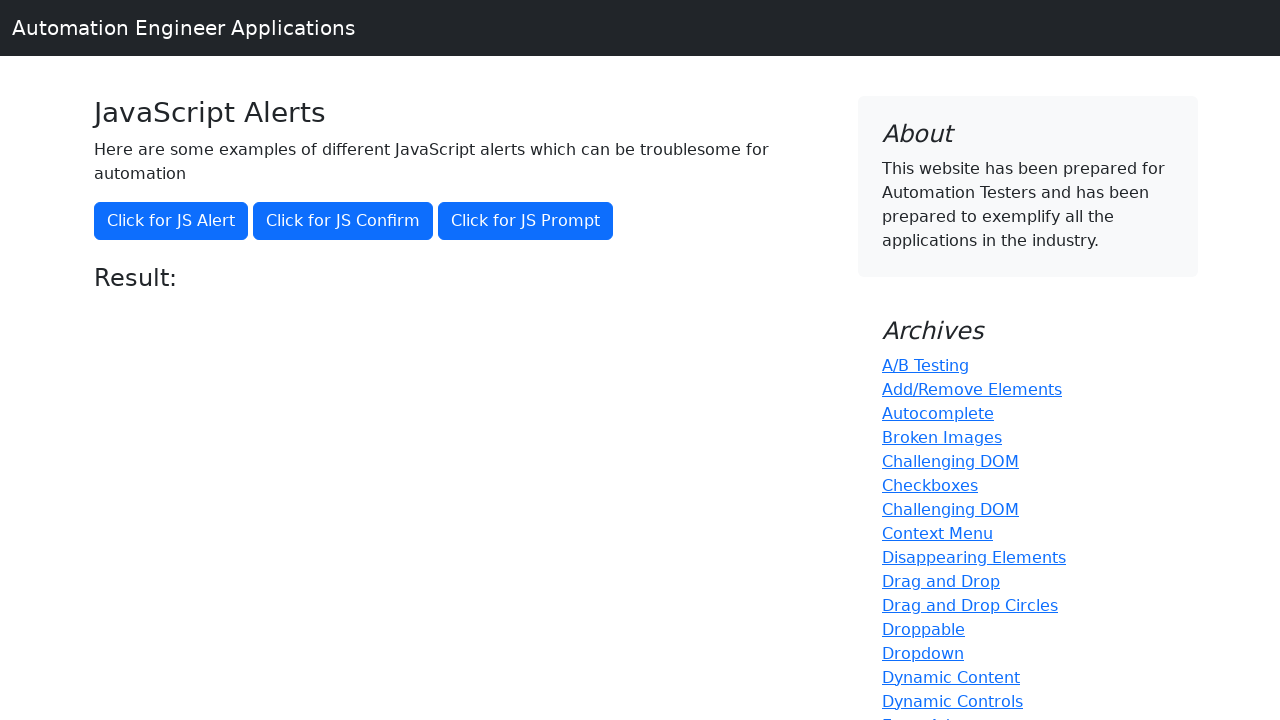

Clicked the first alert button to trigger JavaScript alert at (171, 221) on button.btn.btn-primary >> nth=0
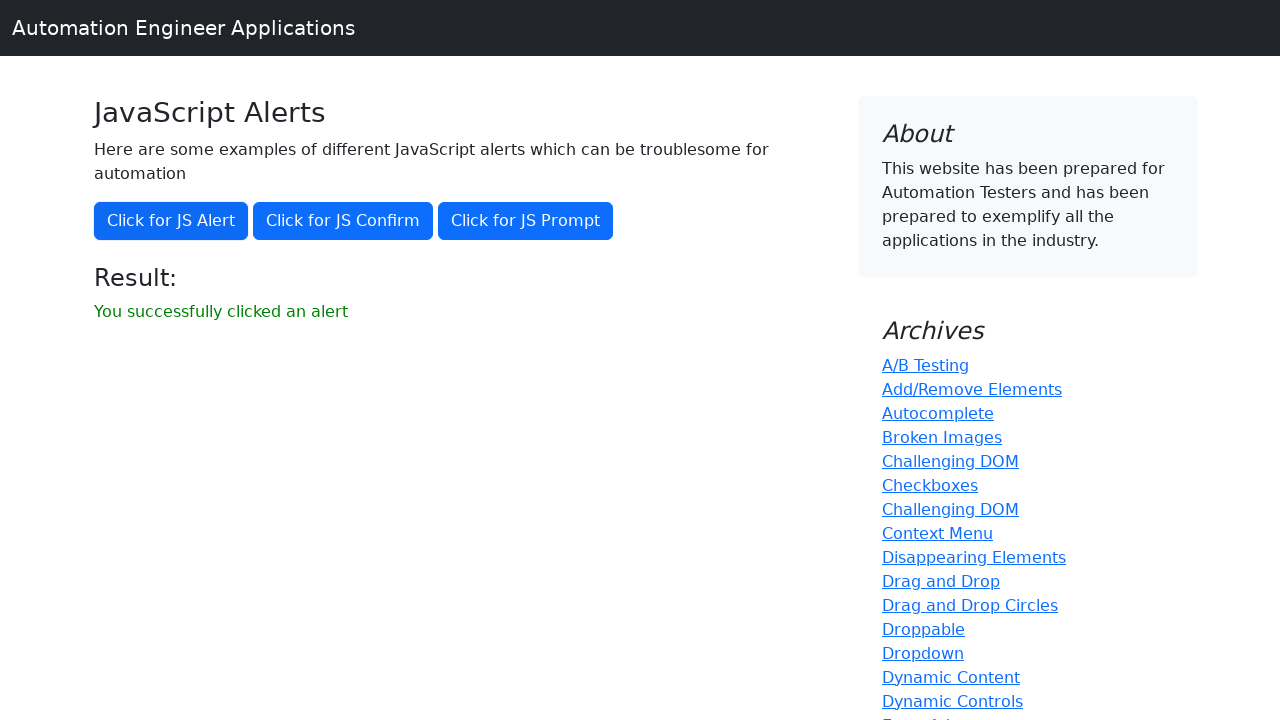

Alert was accepted and dialog handling completed
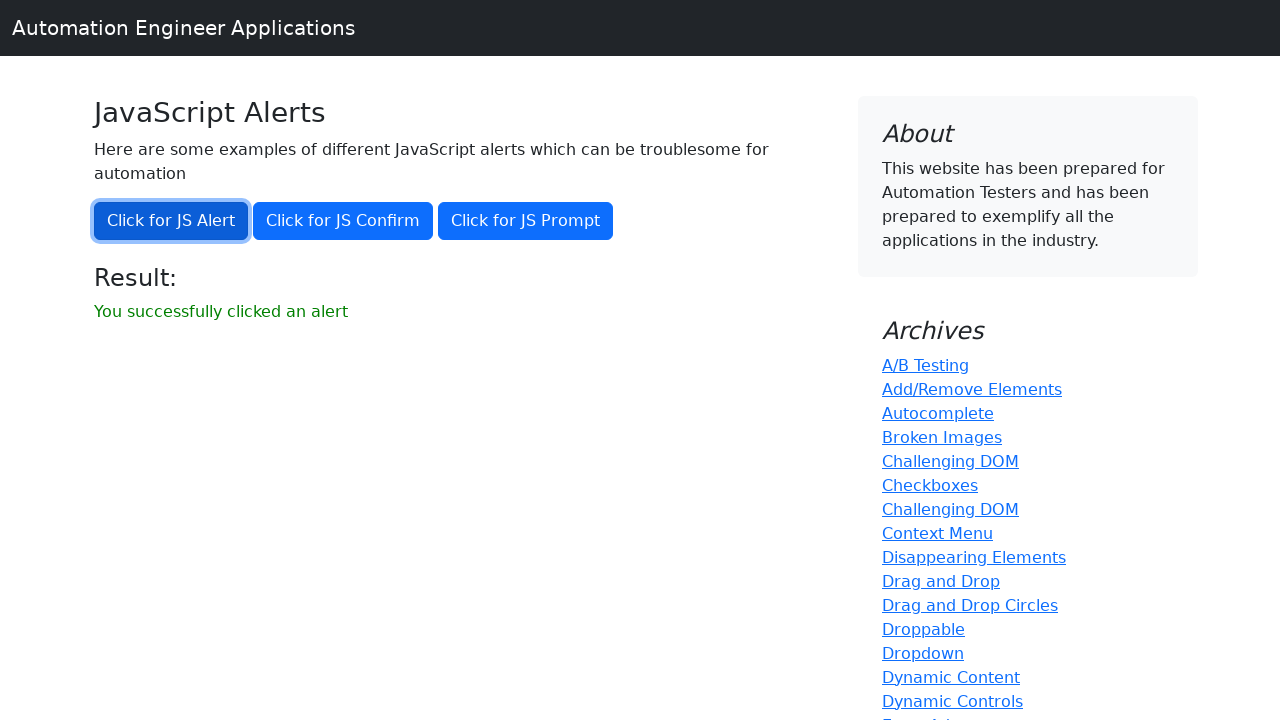

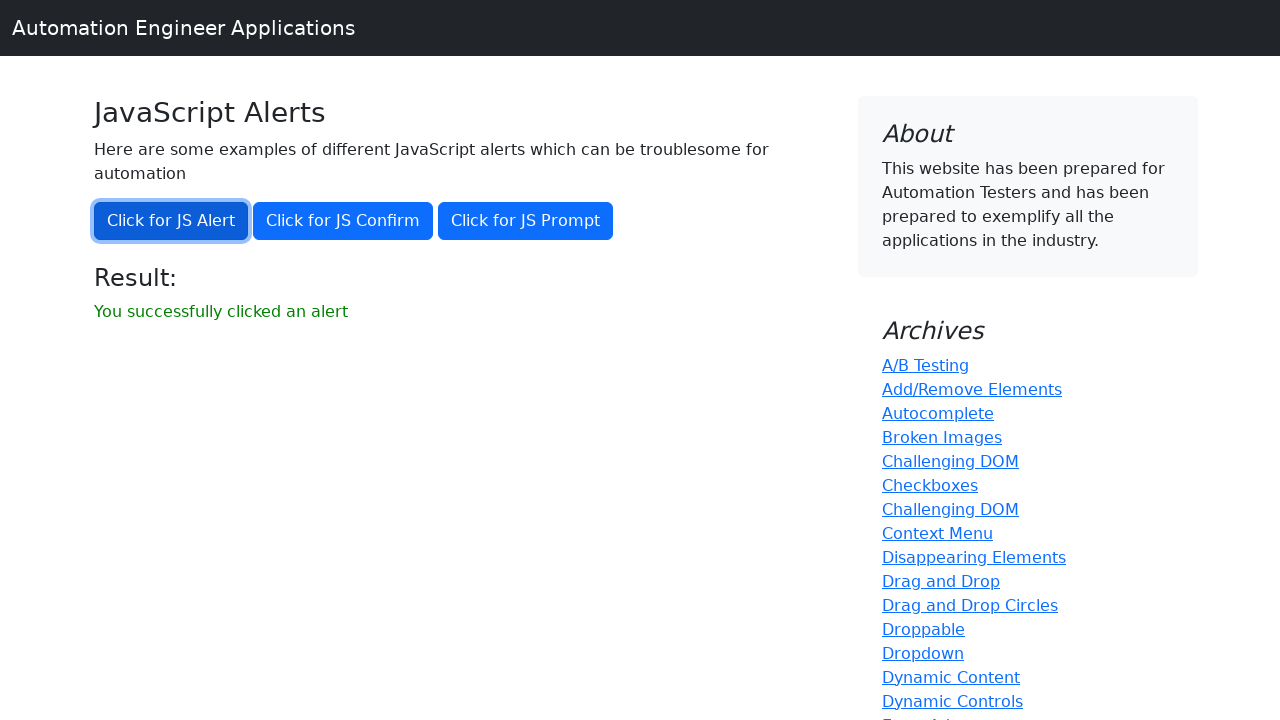